Tests the product search functionality on an e-commerce practice site by typing a search term and verifying the correct number of filtered products are displayed

Starting URL: https://rahulshettyacademy.com/seleniumPractise/#/

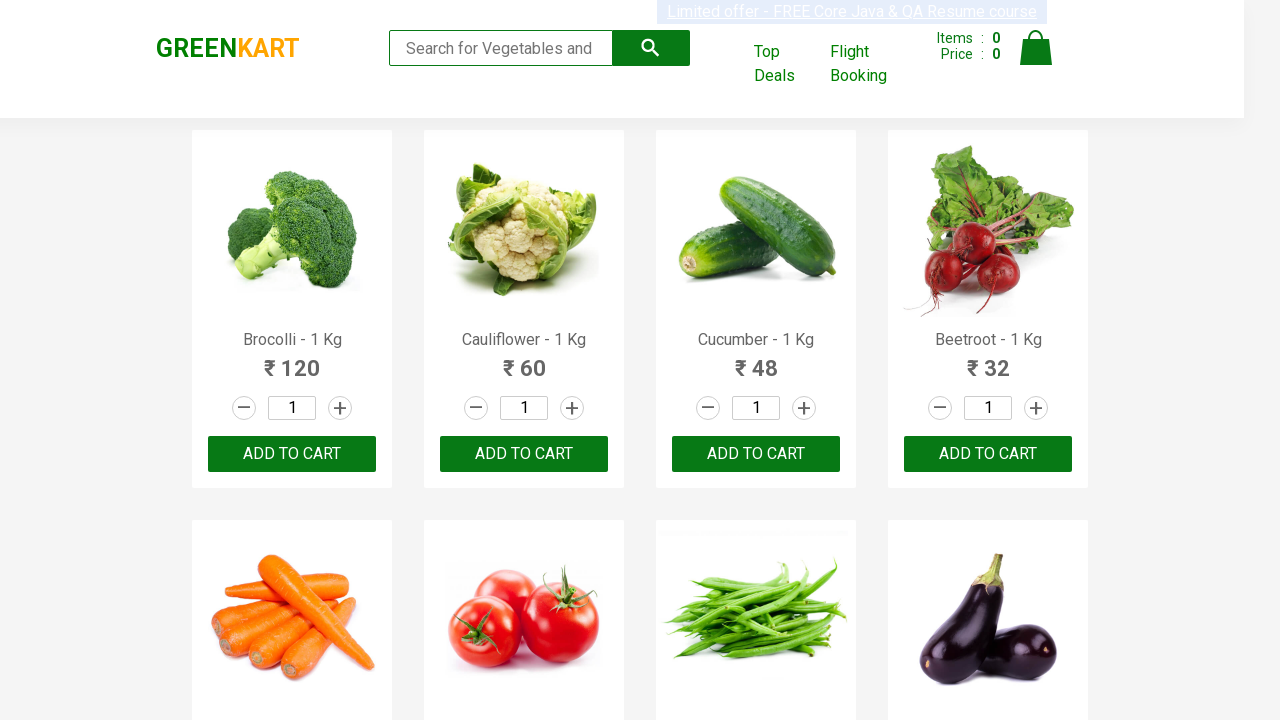

Typed 'ca' into the search input field on .search-keyword
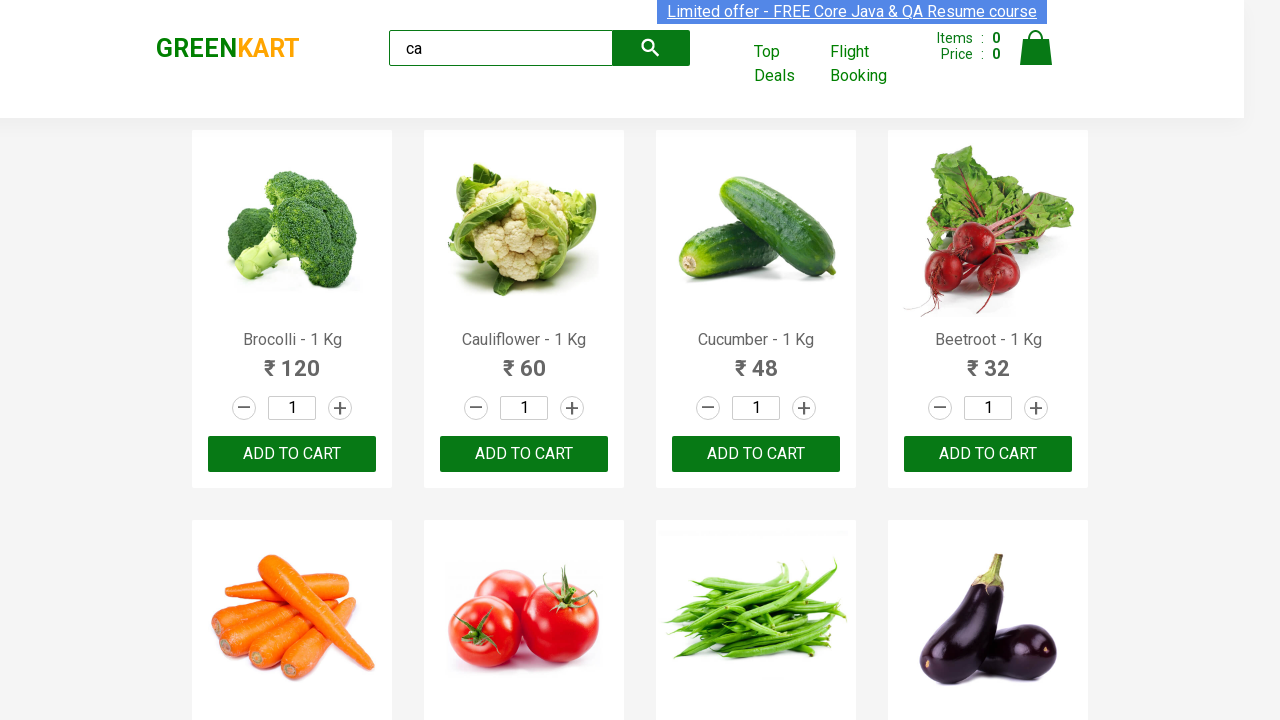

Waited 2 seconds for products to filter and load
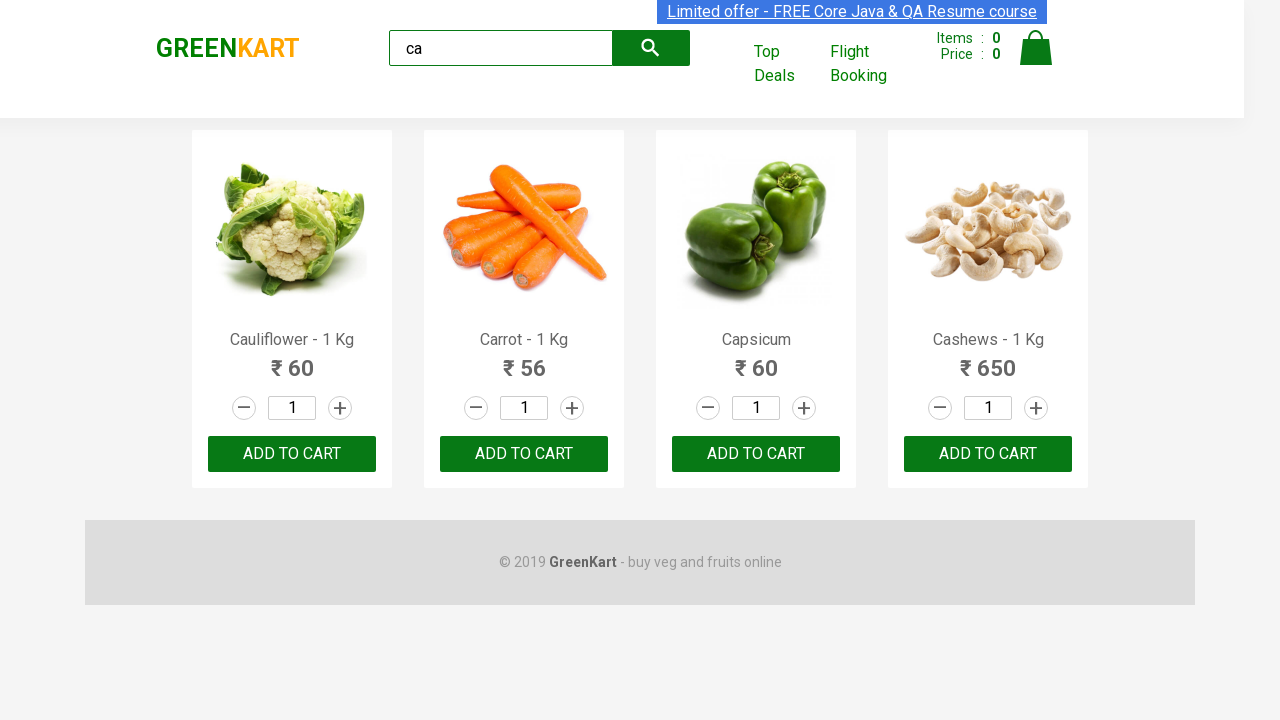

Located all visible product elements
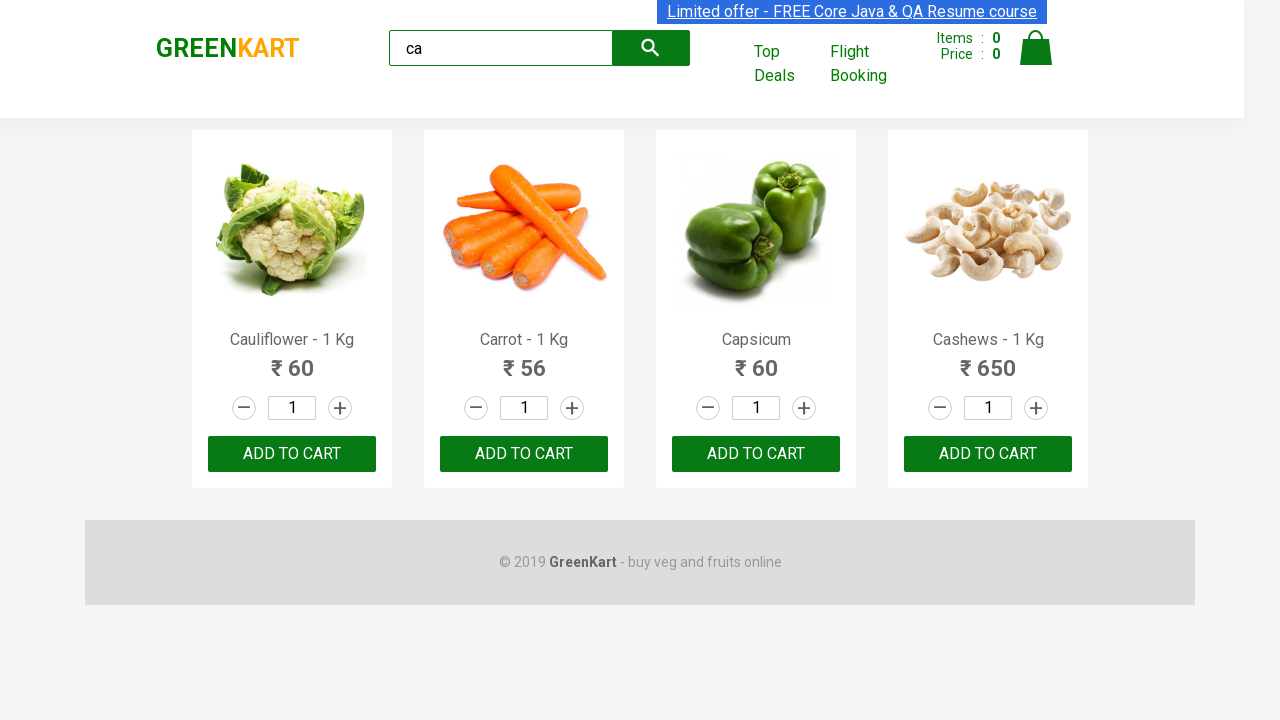

Verified that 4 filtered products are displayed for search term 'ca'
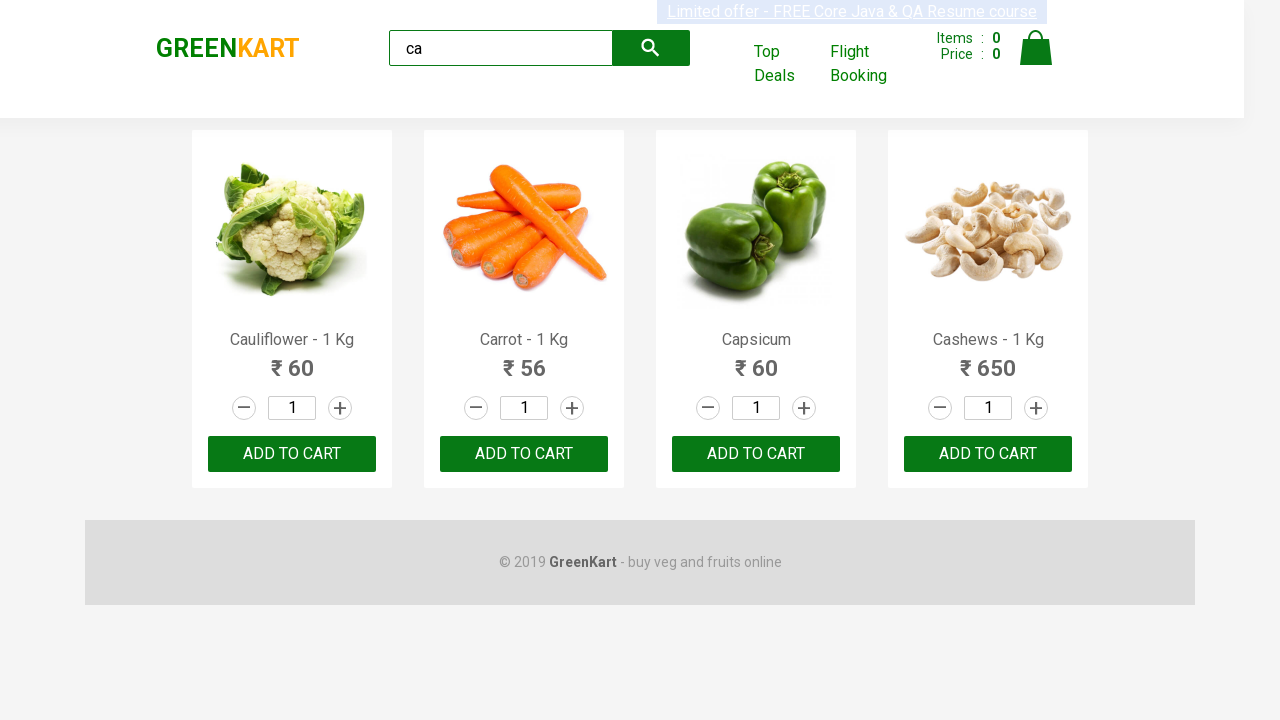

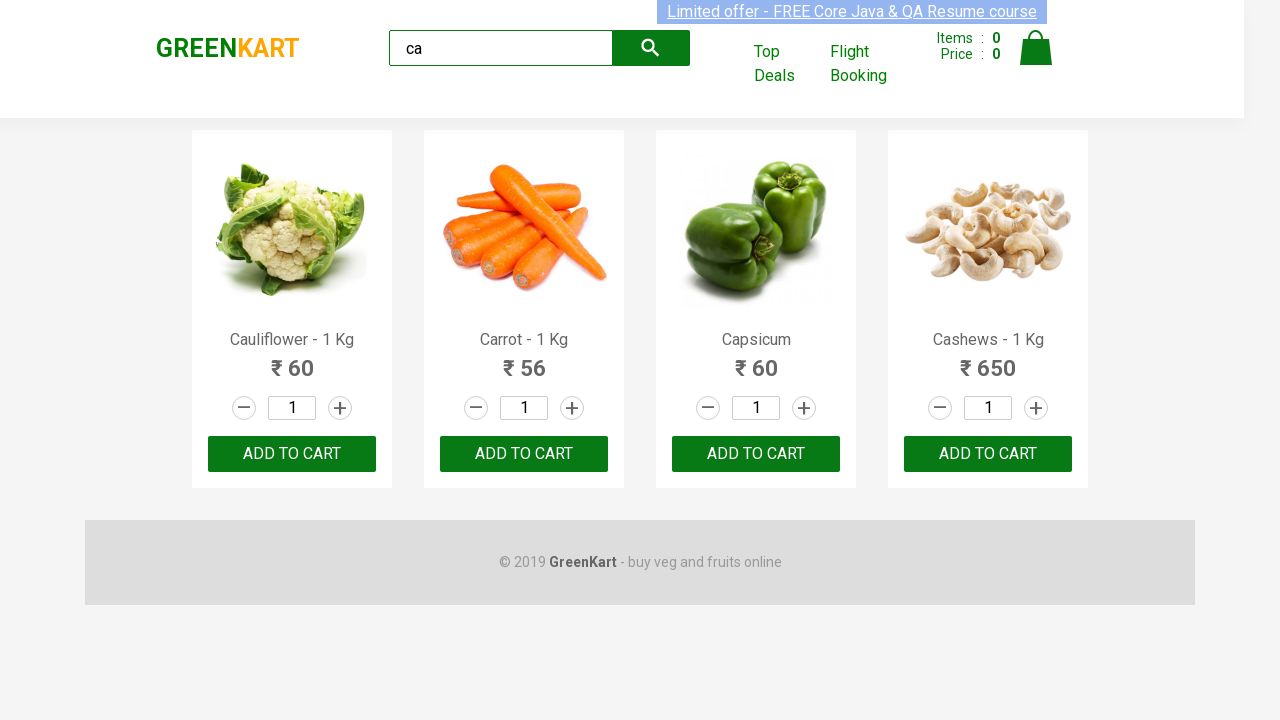